Tests dismissing a JavaScript confirm alert by clicking a button, verifying the alert text, dismissing it, and verifying the cancel result message

Starting URL: https://automationfc.github.io/basic-form/index.html

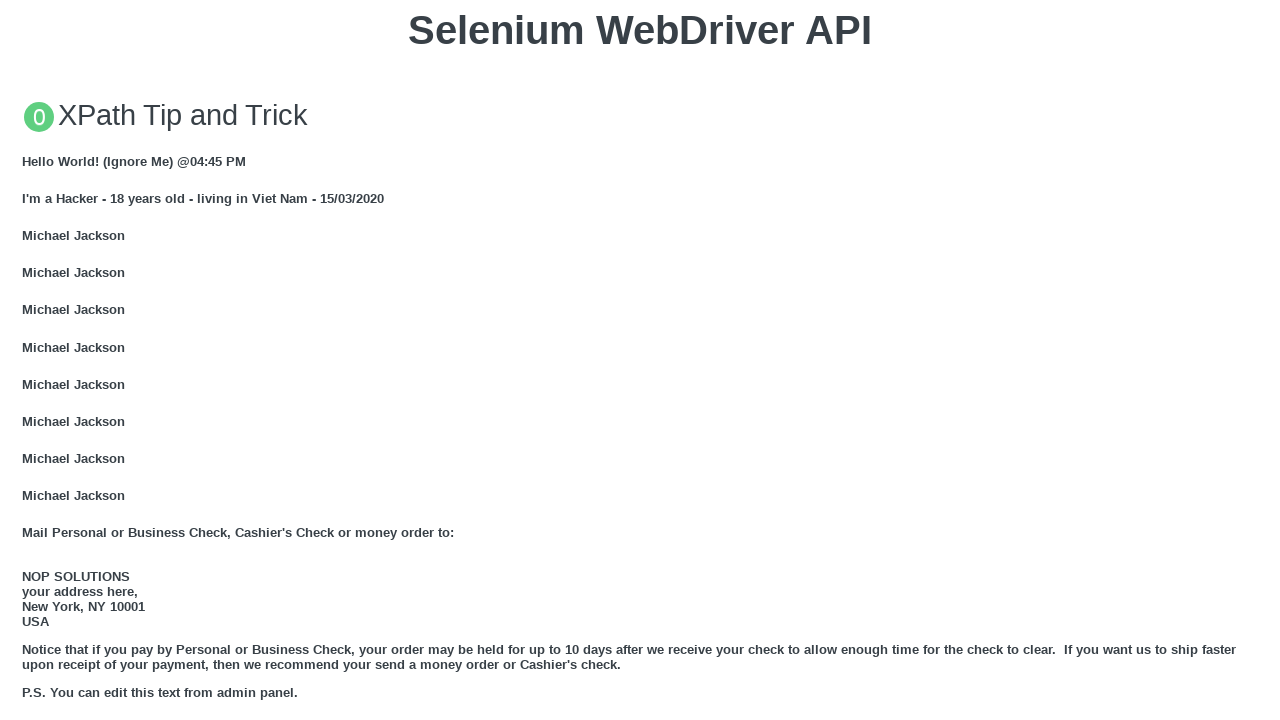

Set up dialog handler to dismiss confirm alert
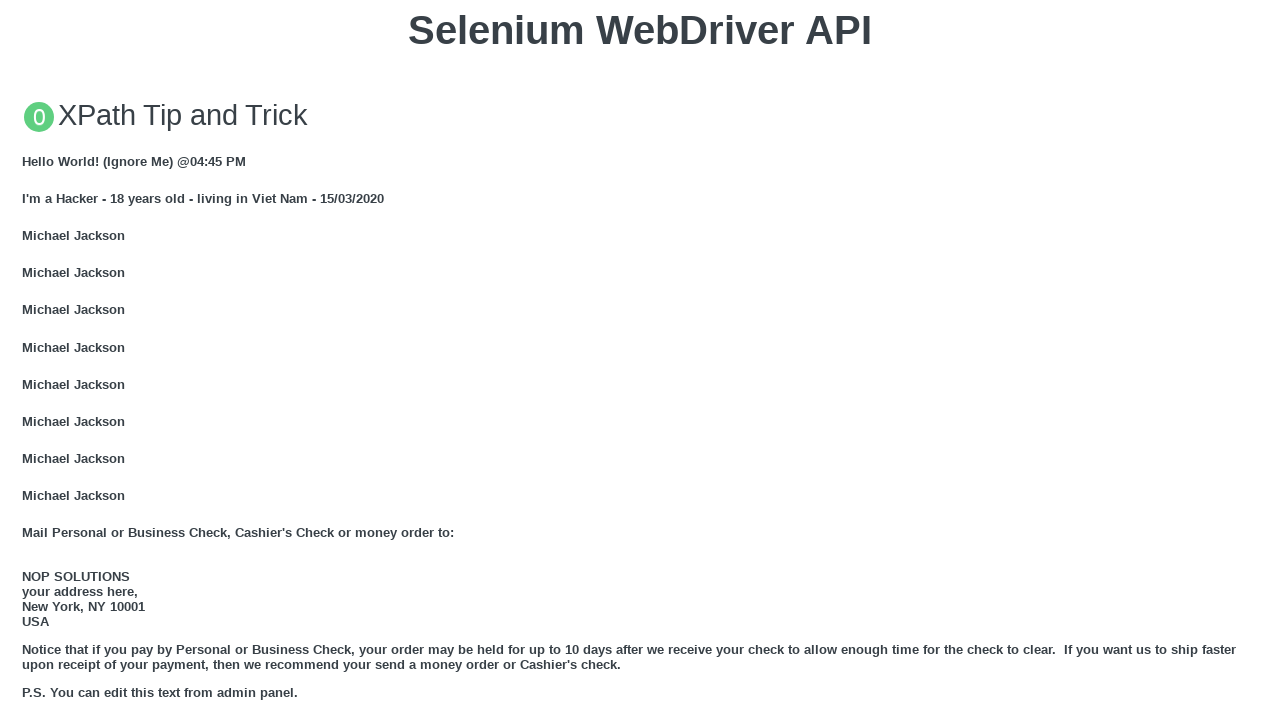

Clicked 'Click for JS Confirm' button to trigger JavaScript confirm alert at (640, 360) on xpath=//button[text()='Click for JS Confirm']
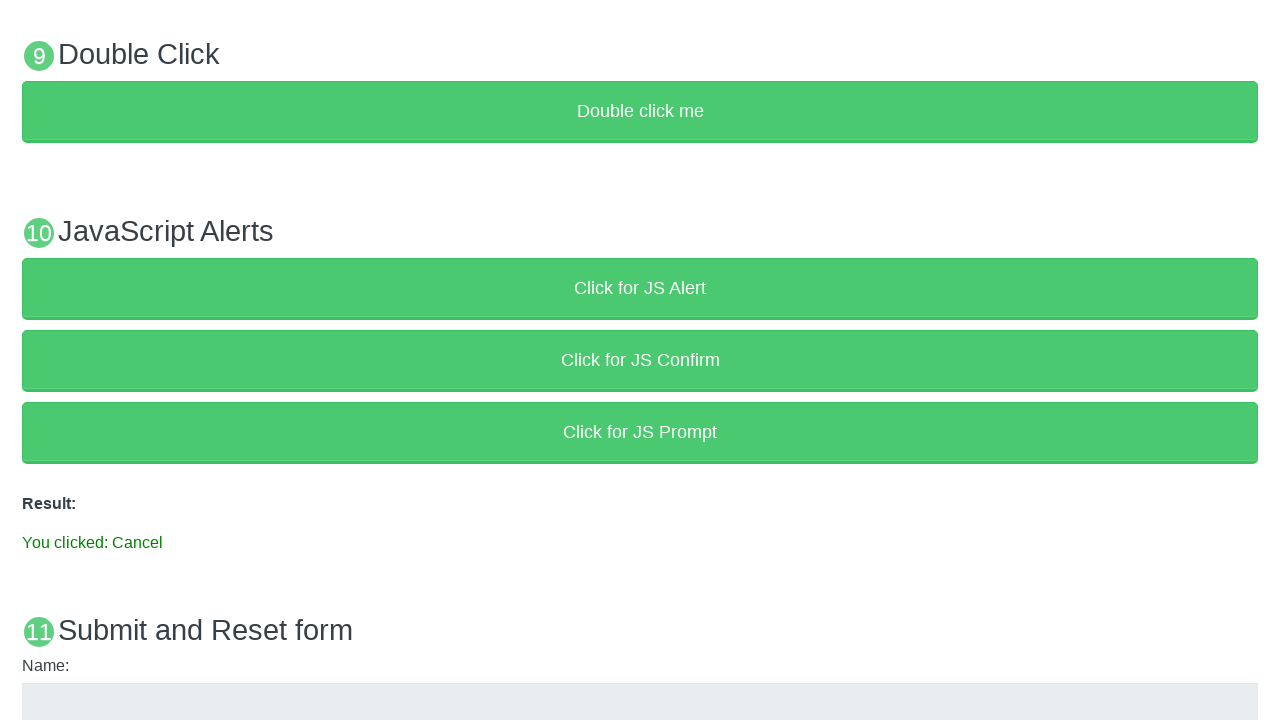

Waited for result message element to appear
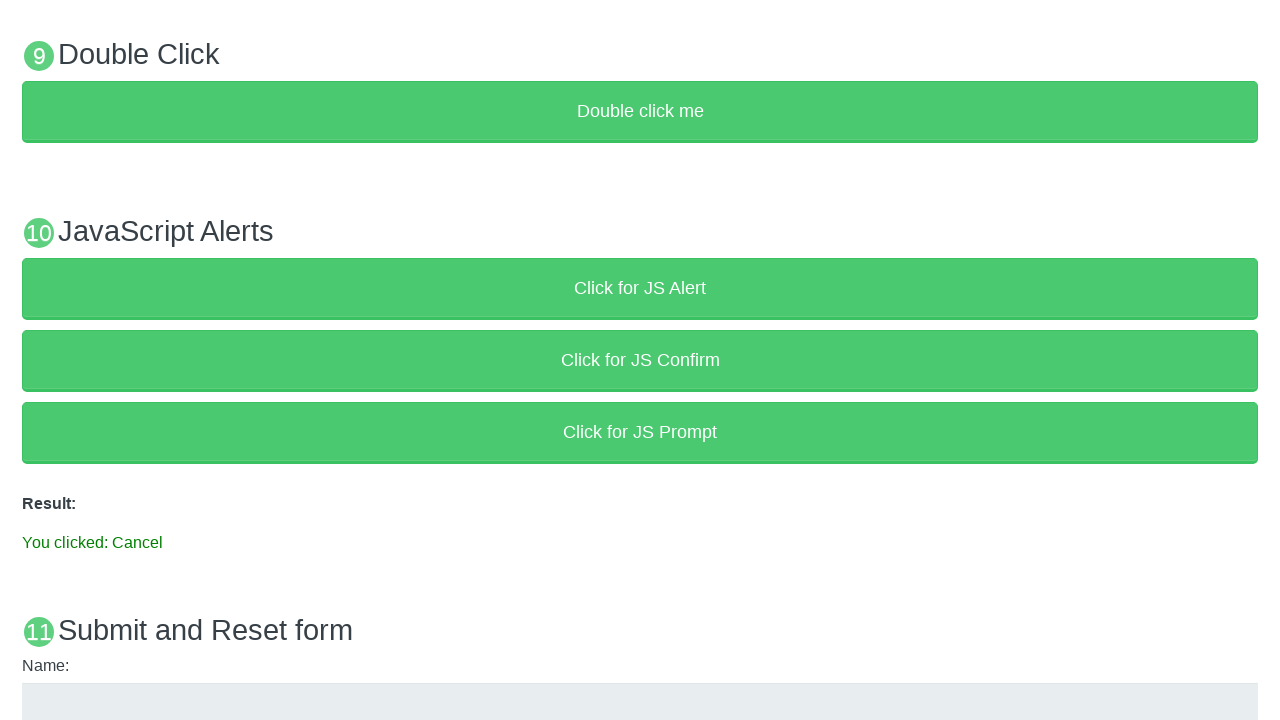

Verified result message displays 'You clicked: Cancel'
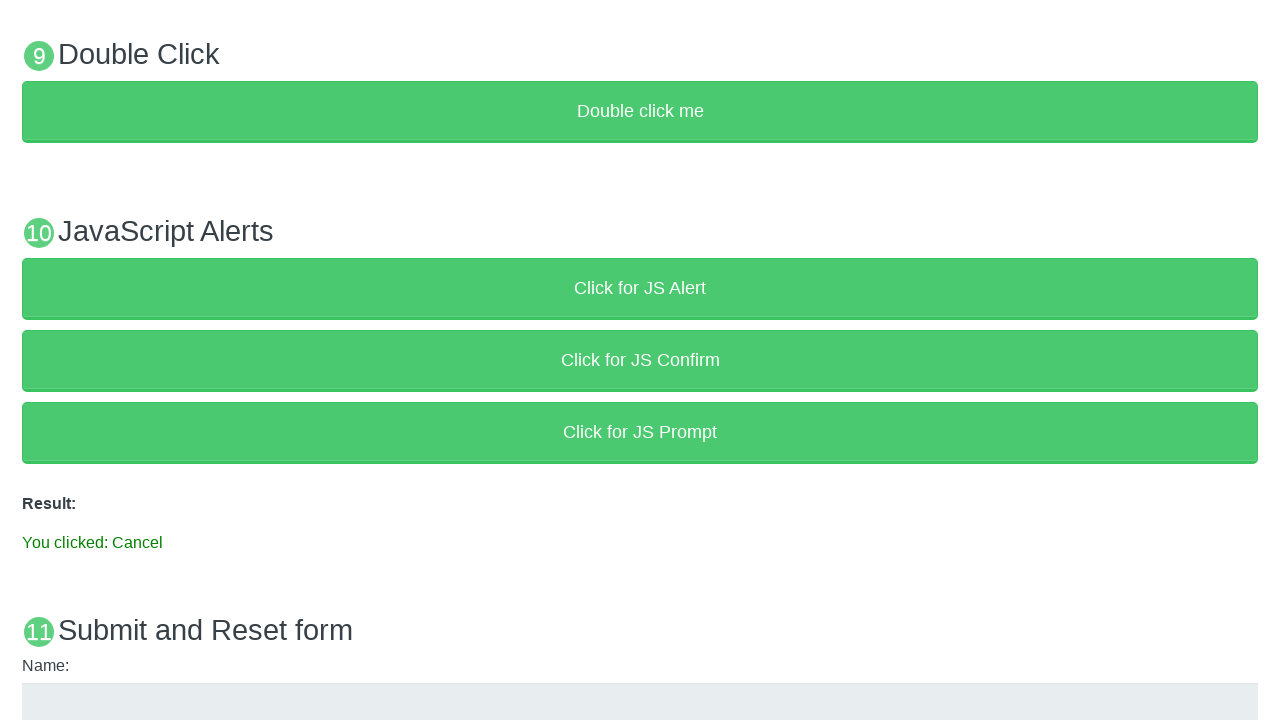

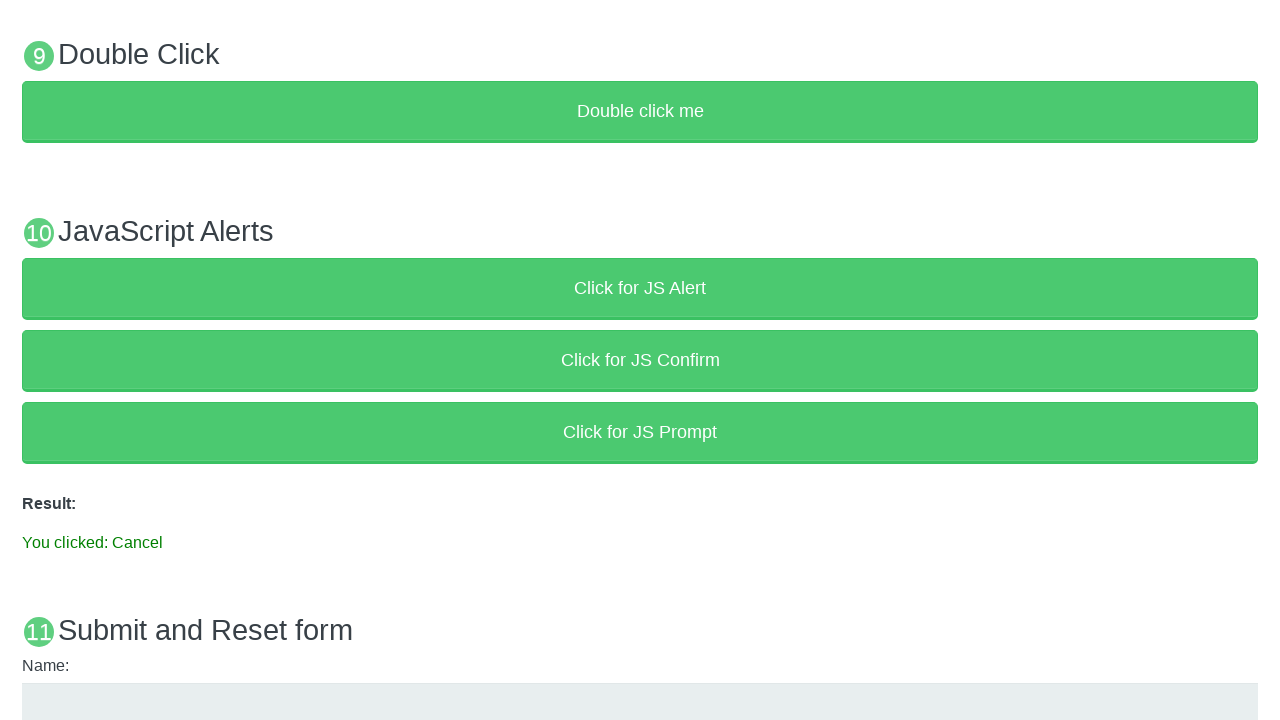